Simple test that navigates to the homepage of a collector's store website

Starting URL: https://magazinulcolectionarului.ro/

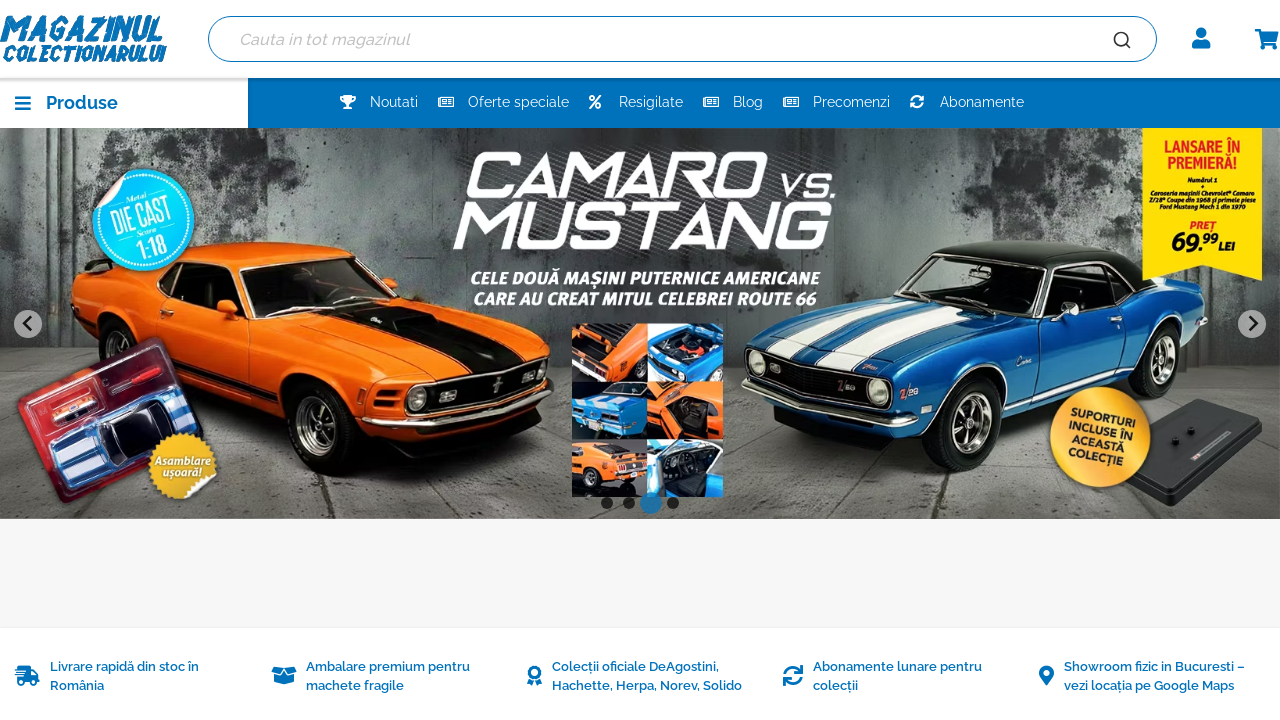

Waited for page DOM content to load on https://magazinulcolectionarului.ro/
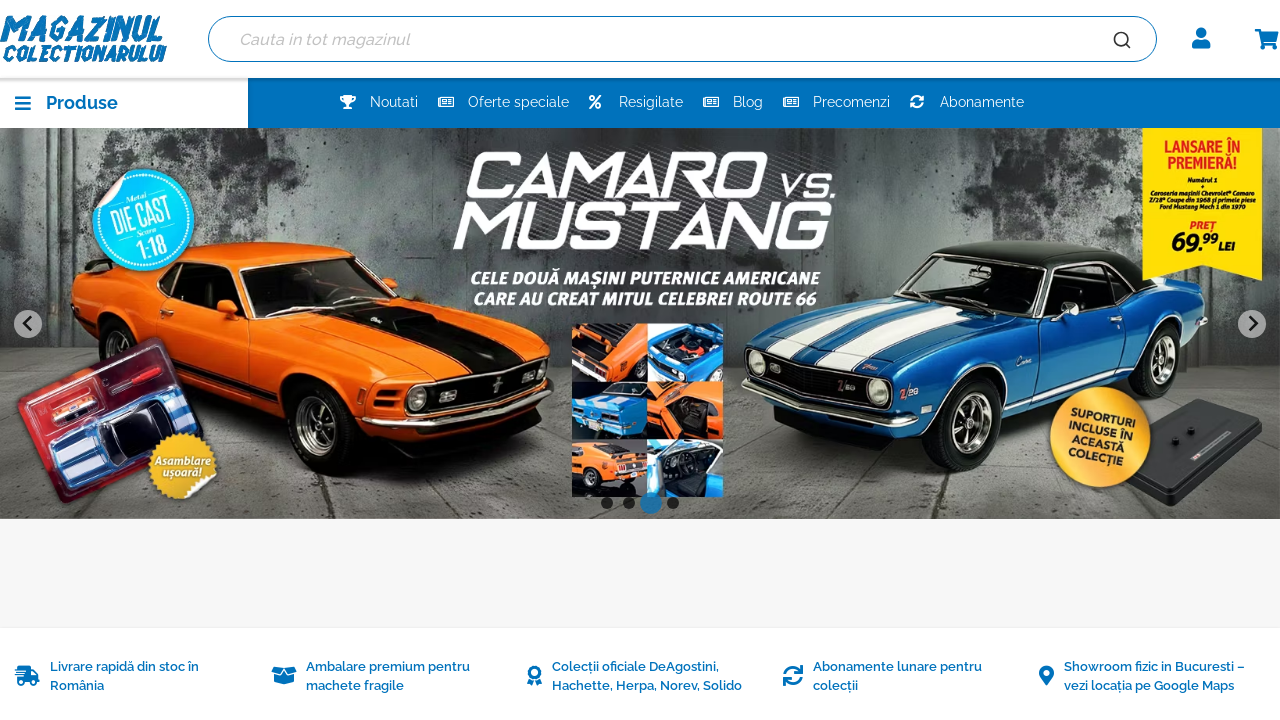

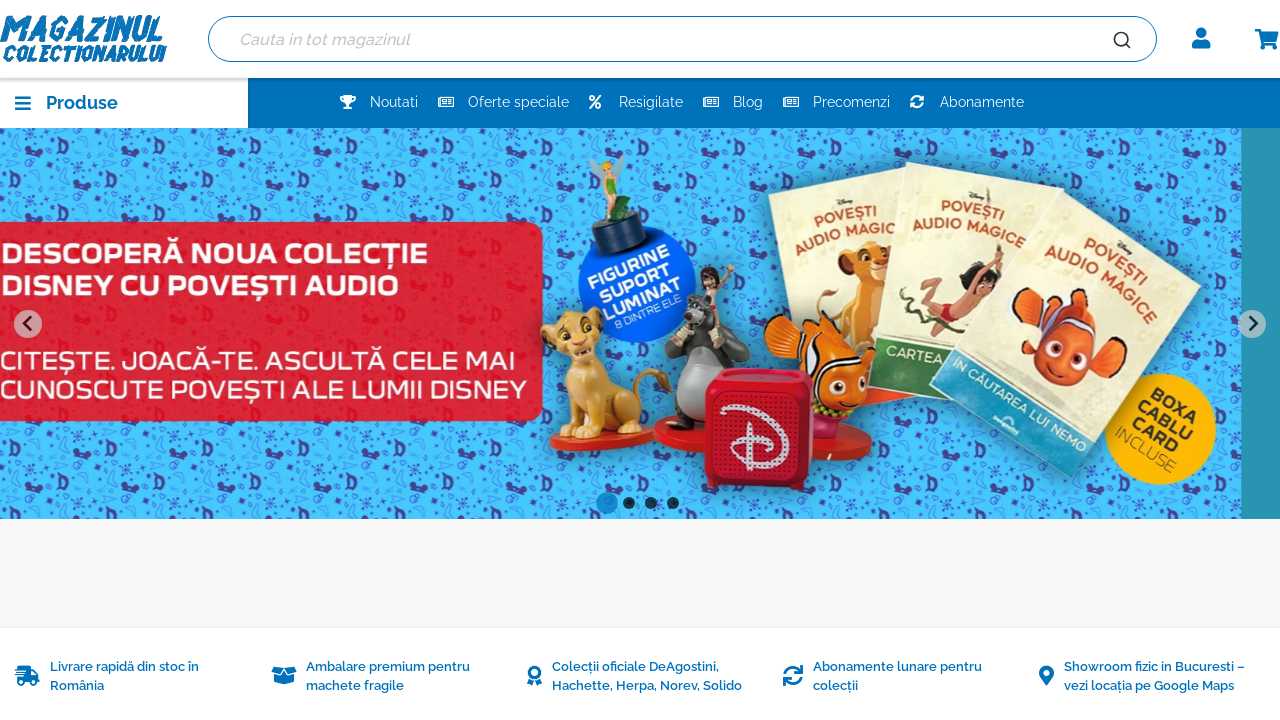